Verifies page titles by navigating to the home page and then clicking the About Us link to check the About Us page title

Starting URL: https://v1.training-support.net

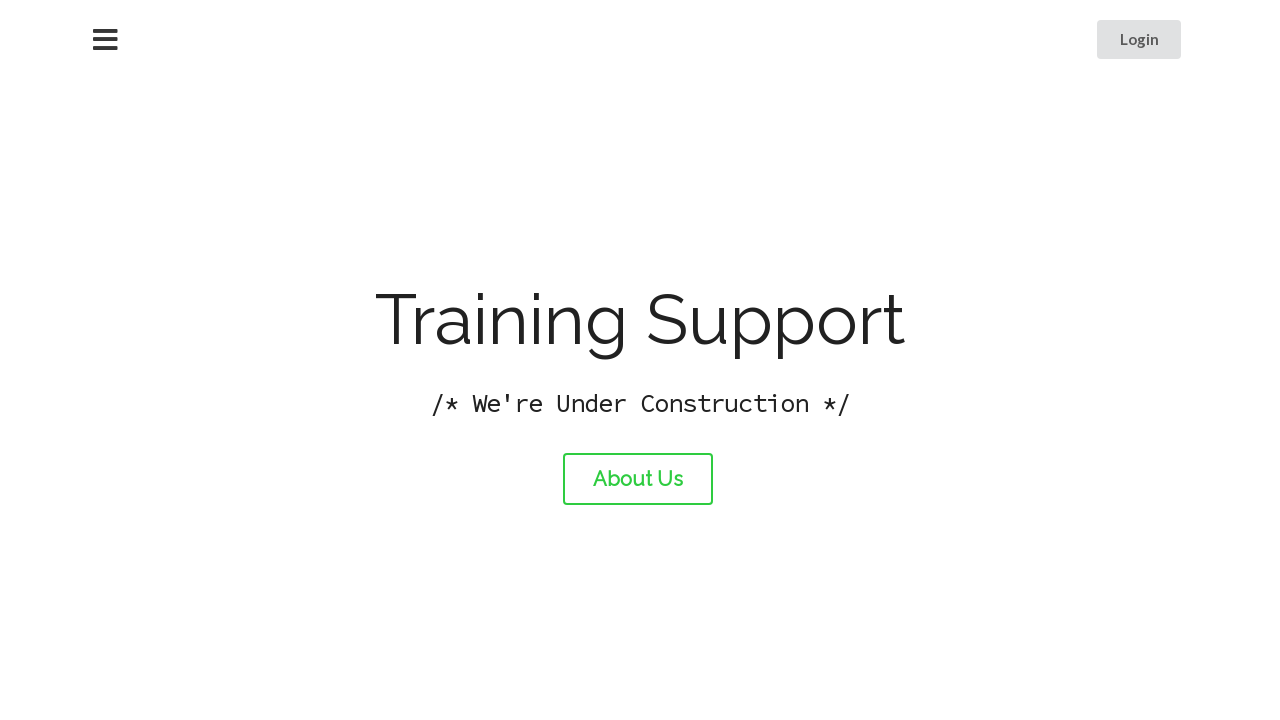

Clicked the About Us link at (638, 479) on #about-link
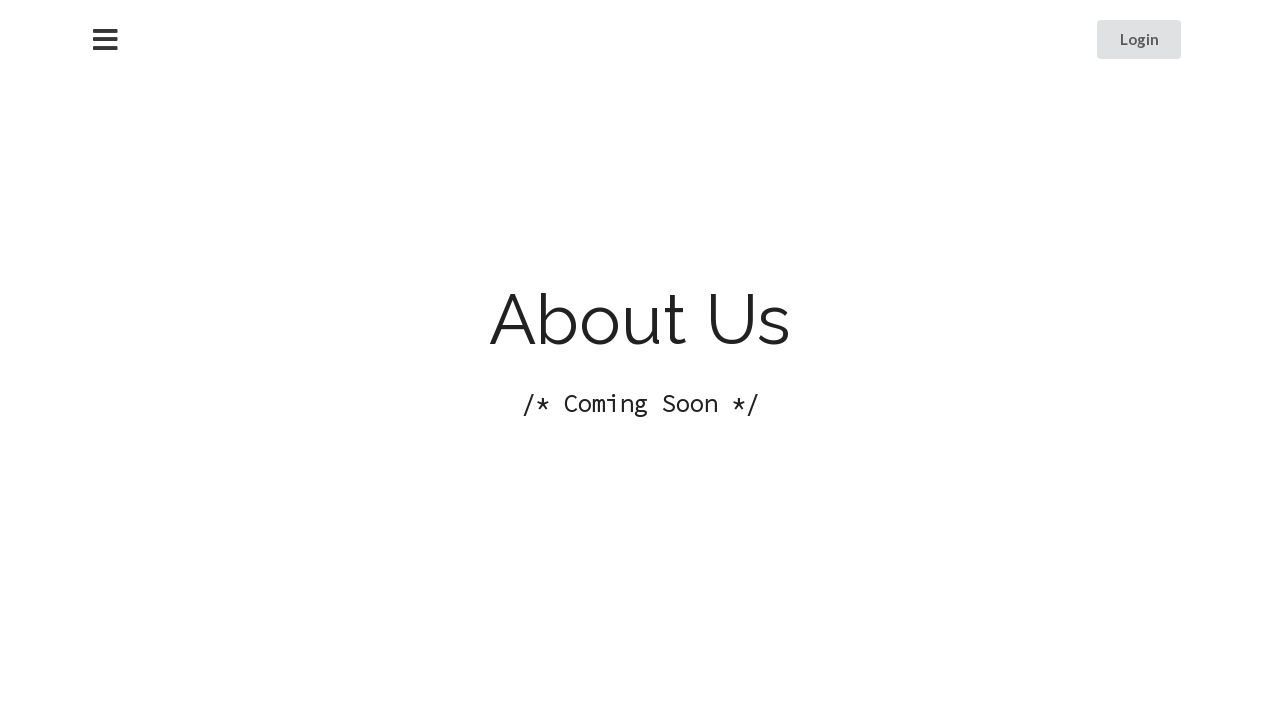

Waited for page to load (networkidle)
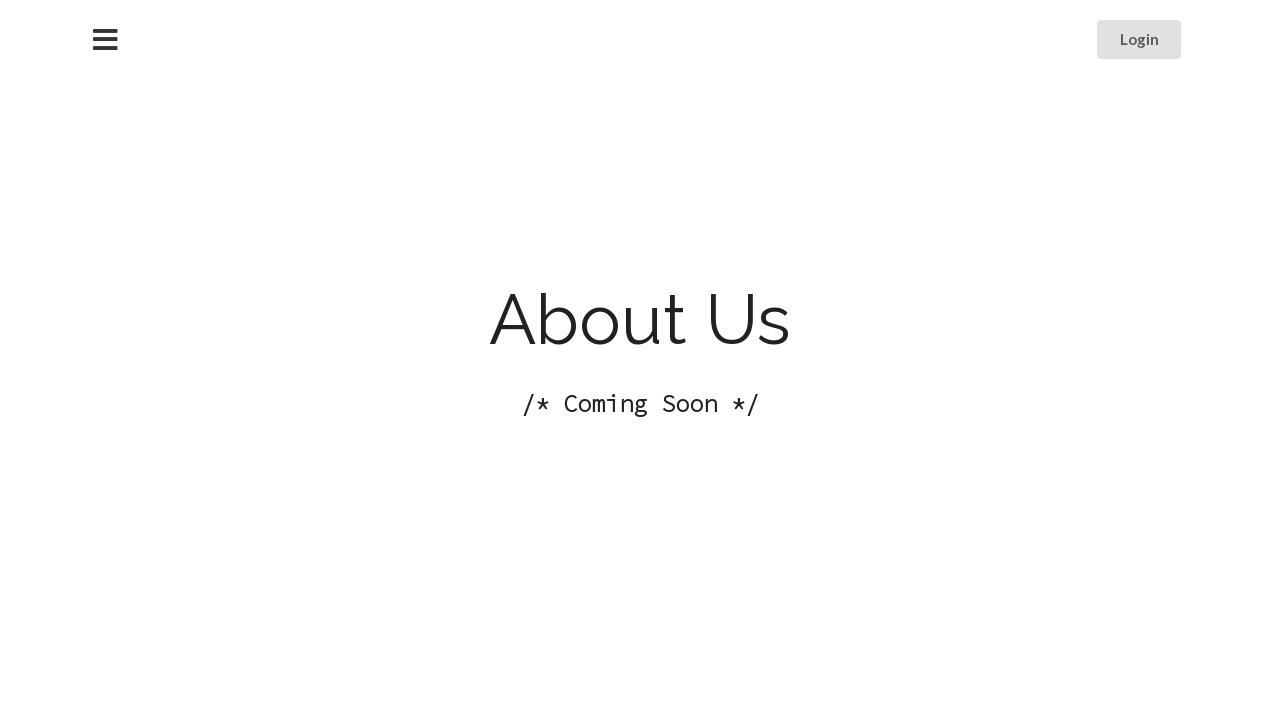

Verified About Us page title is 'About Training Support'
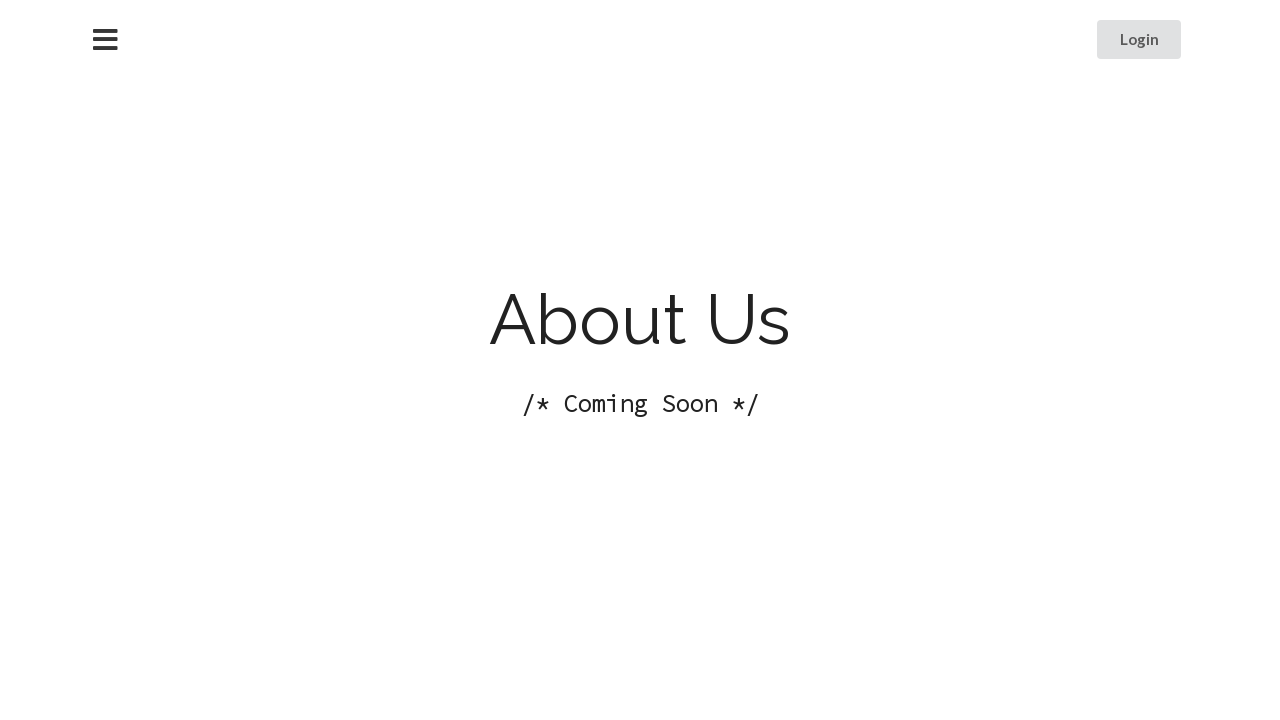

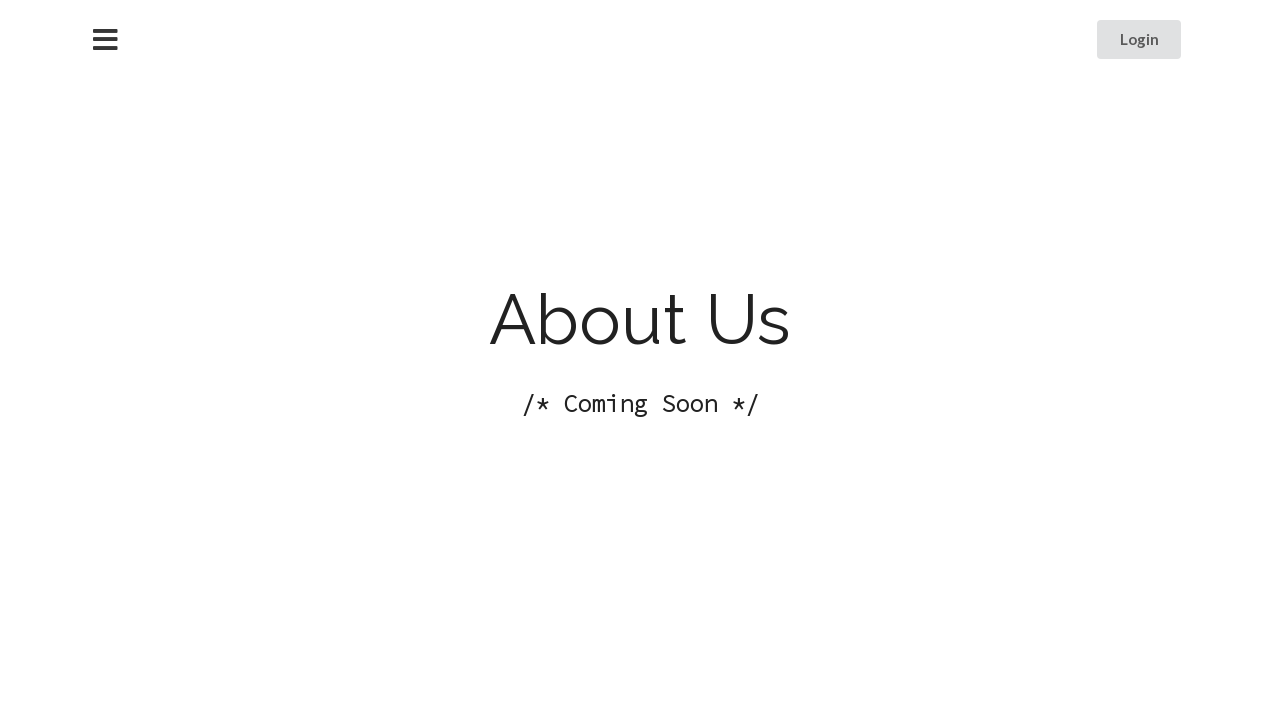